Tests registration form validation when password is too short (less than 6 characters)

Starting URL: https://alada.vn/tai-khoan/dang-ky.html

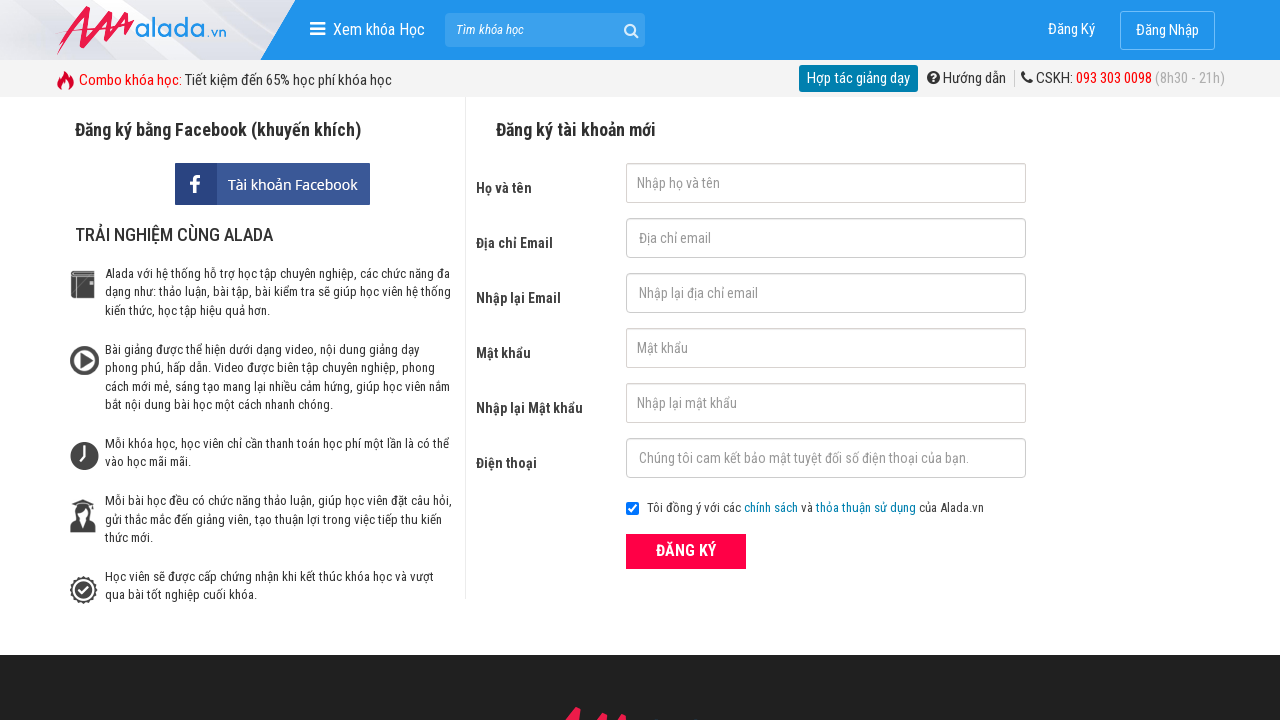

Navigated to registration page
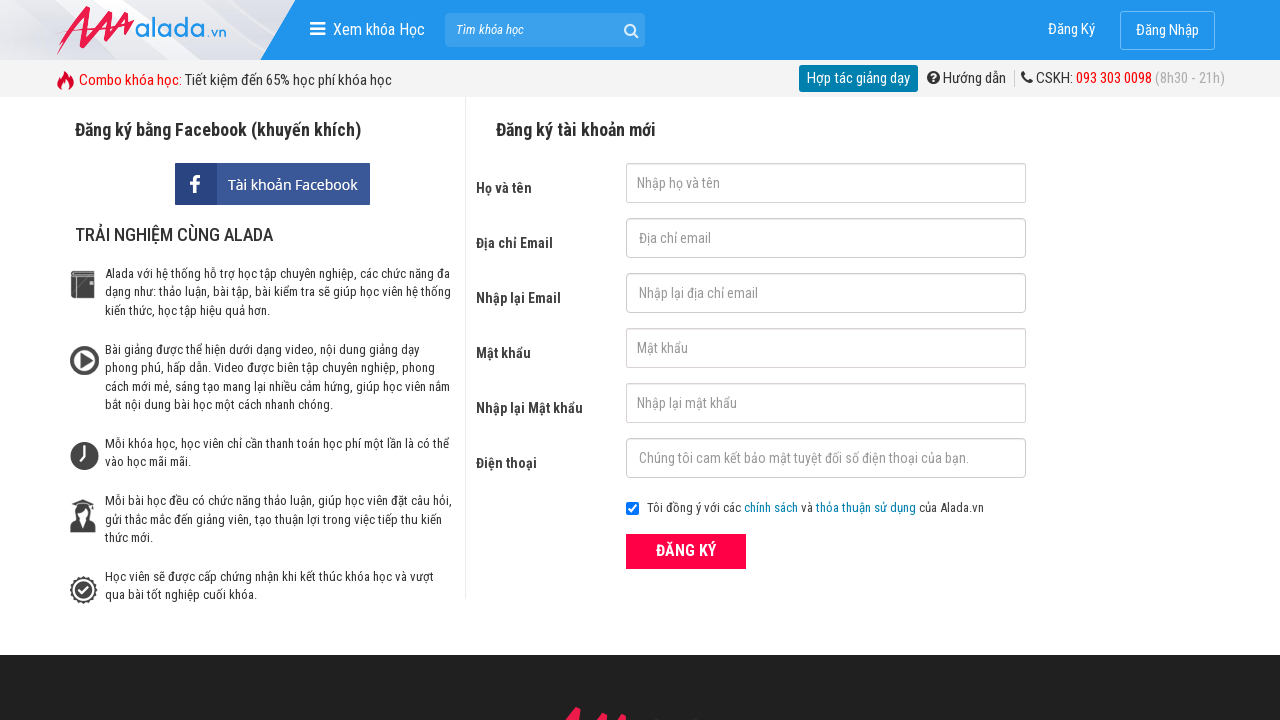

Filled first name field with 'Hang Le' on #txtFirstname
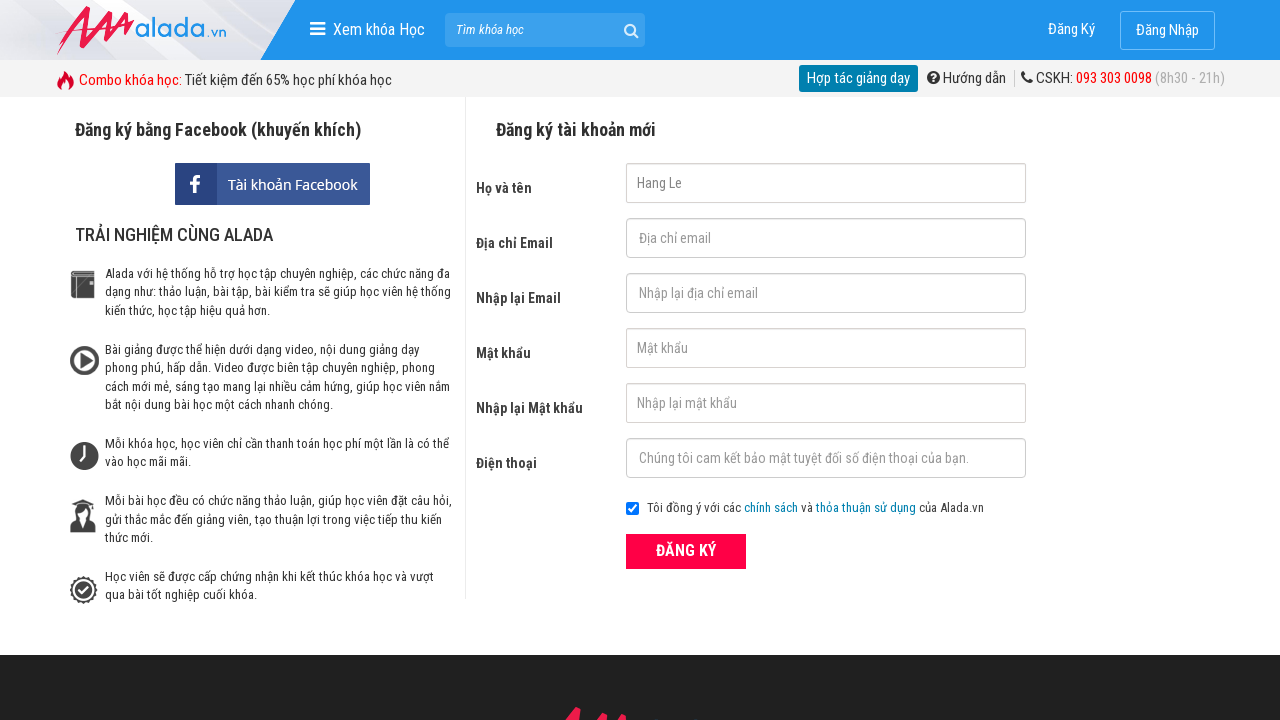

Filled email field with 'hangle@gmail.com' on #txtEmail
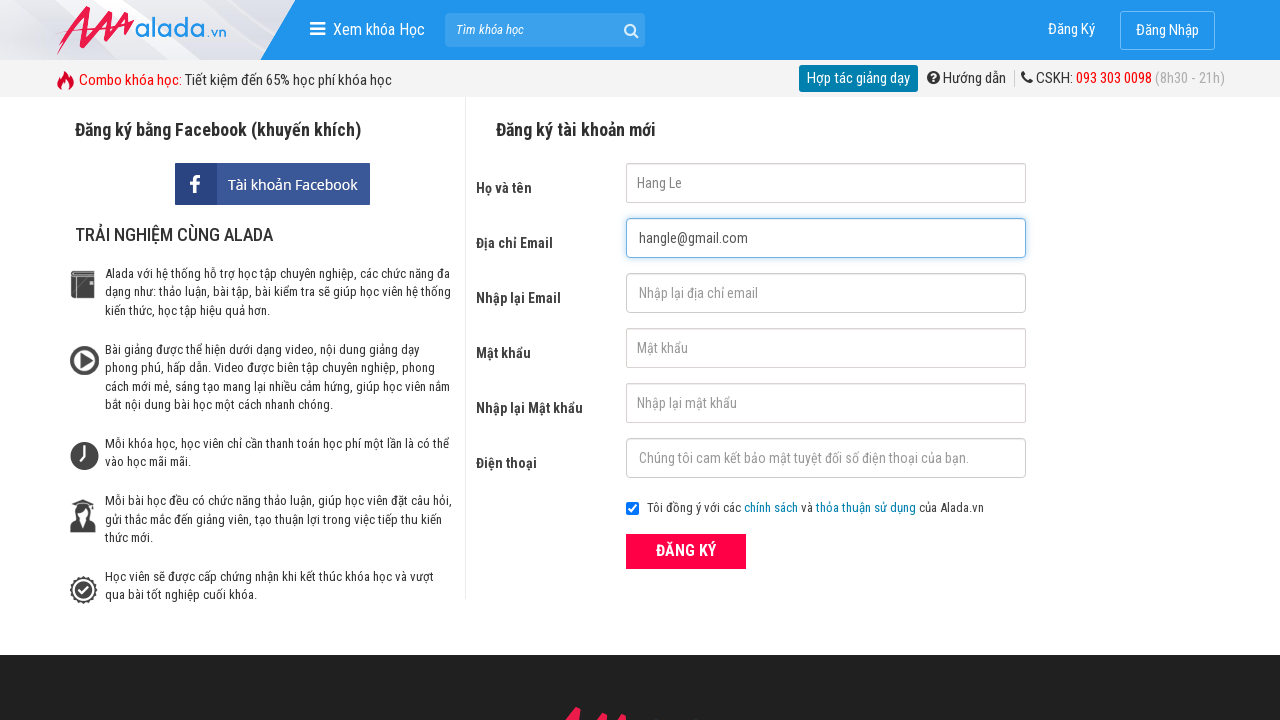

Filled confirm email field with 'hangle@gmail.com' on #txtCEmail
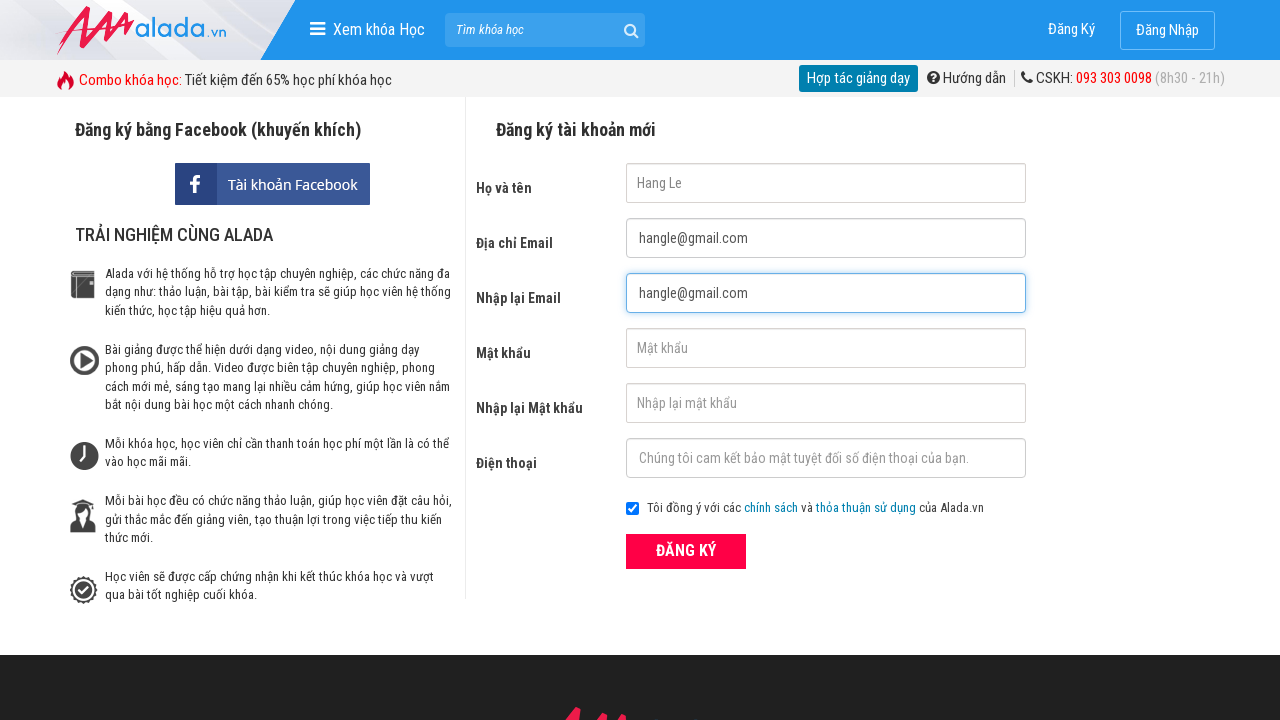

Filled password field with short password '123' (less than 6 characters) on #txtPassword
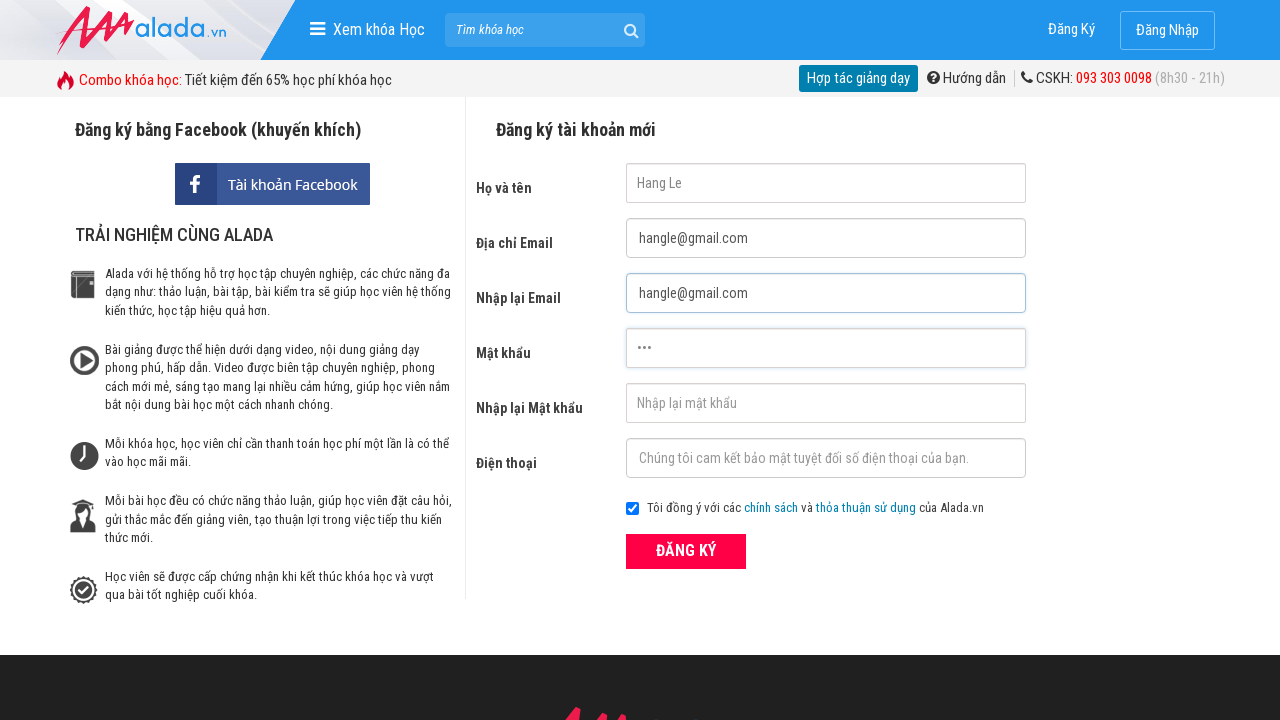

Filled confirm password field with '123' on #txtCPassword
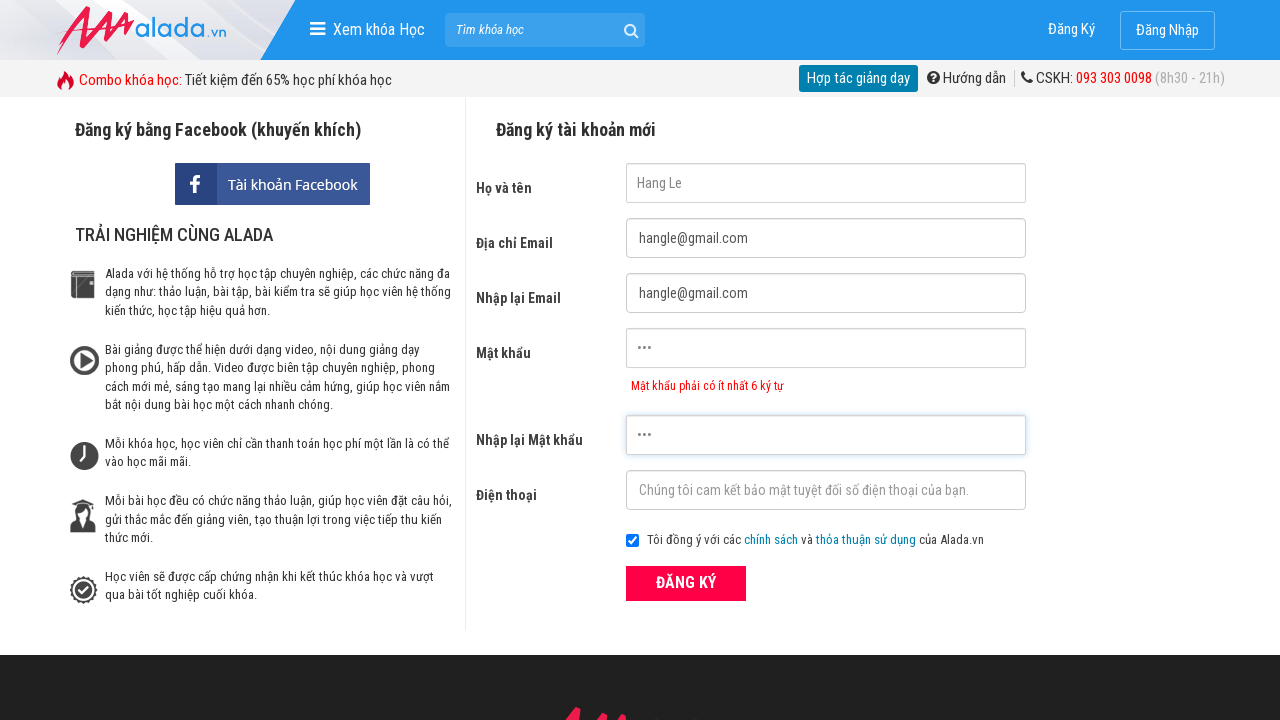

Filled phone field with '09787657565' on #txtPhone
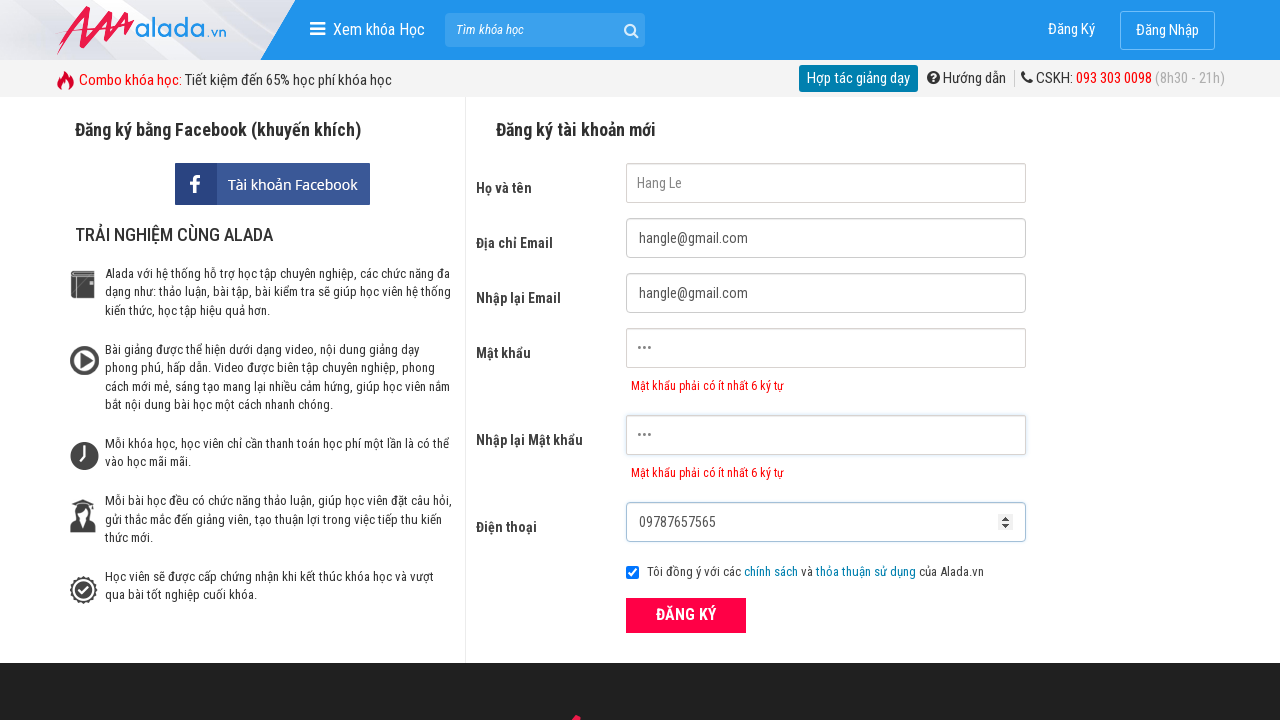

Clicked submit button to register at (686, 615) on xpath=//button[@class='btn_pink_sm fs16']
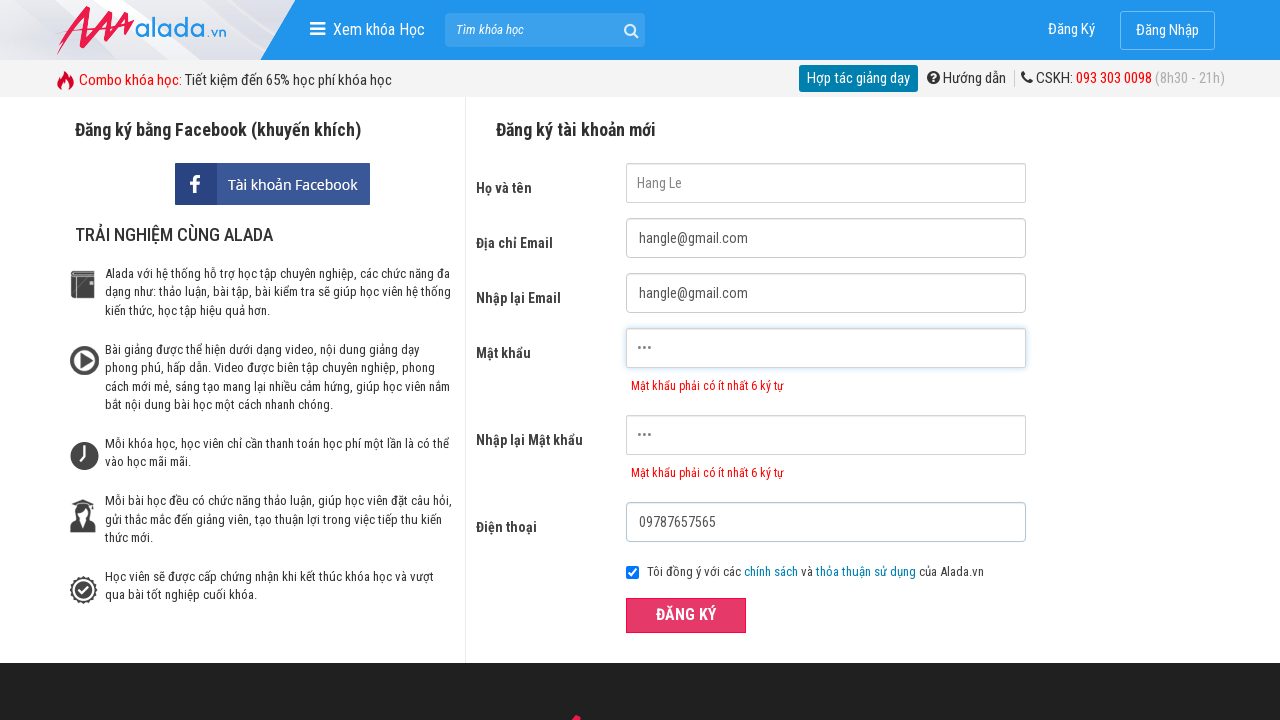

Password error message appeared
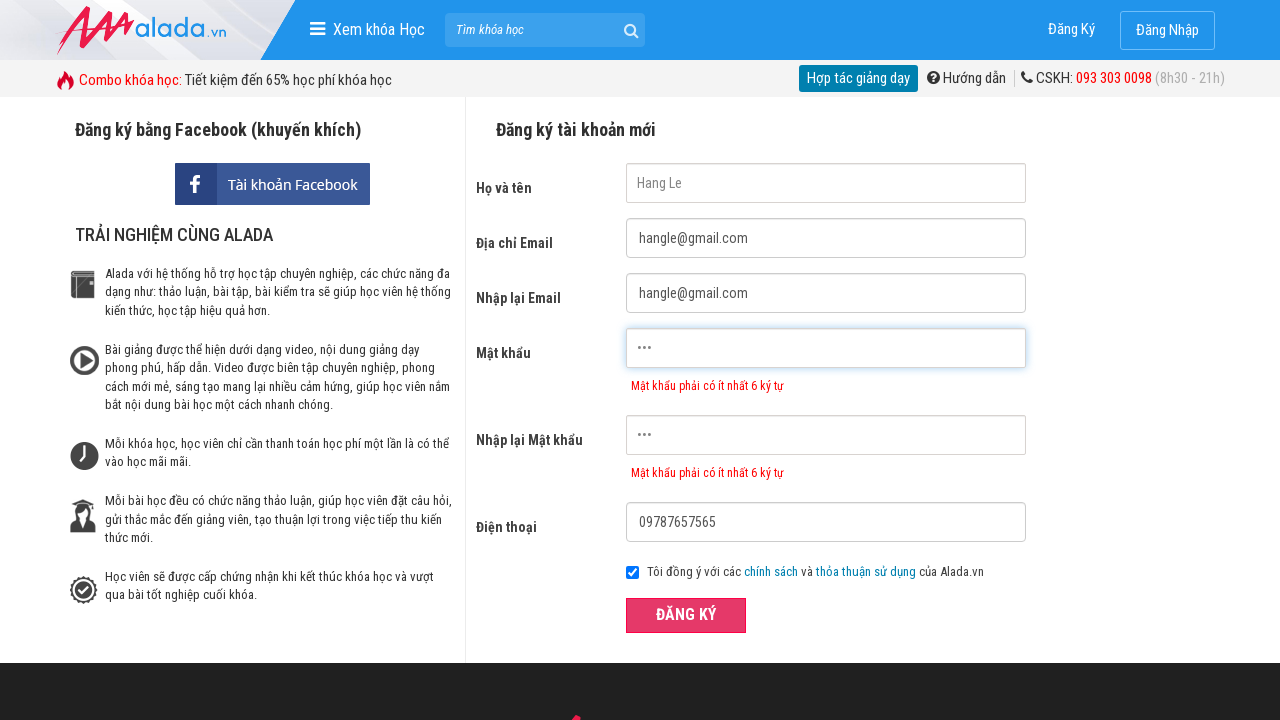

Verified password error message: 'Mật khẩu phải có ít nhất 6 ký tự'
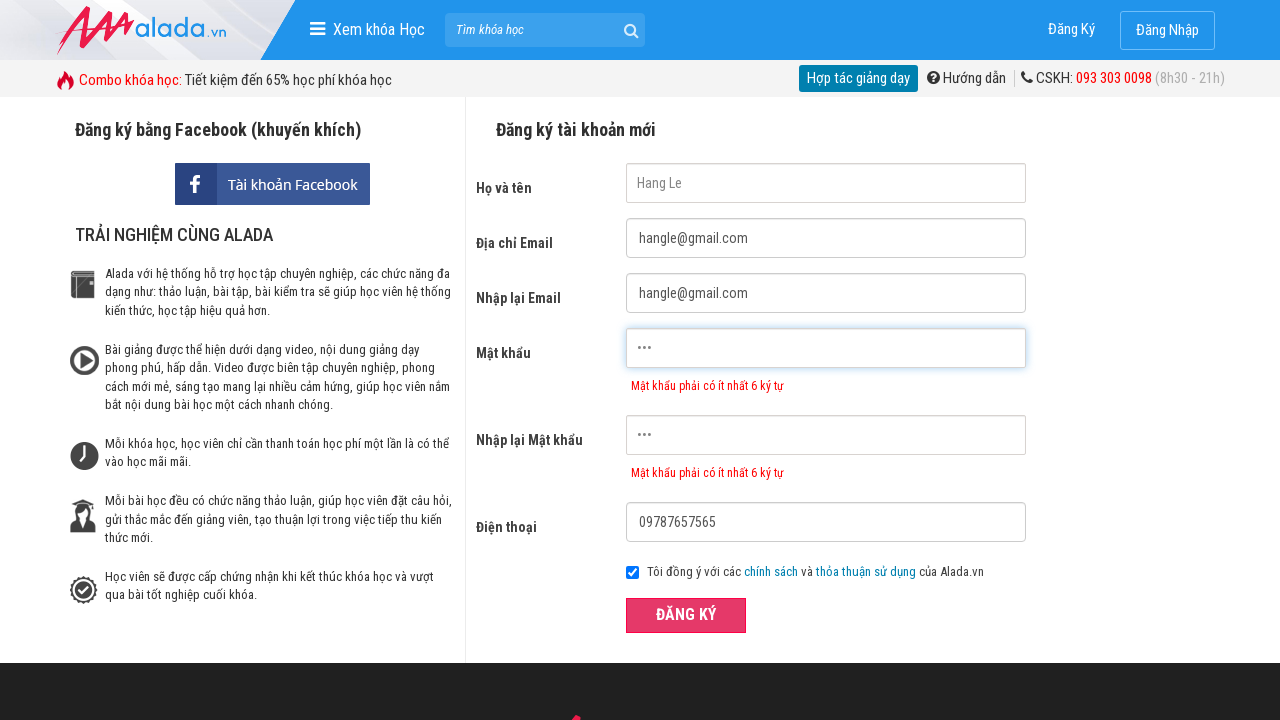

Verified confirm password error message: 'Mật khẩu phải có ít nhất 6 ký tự'
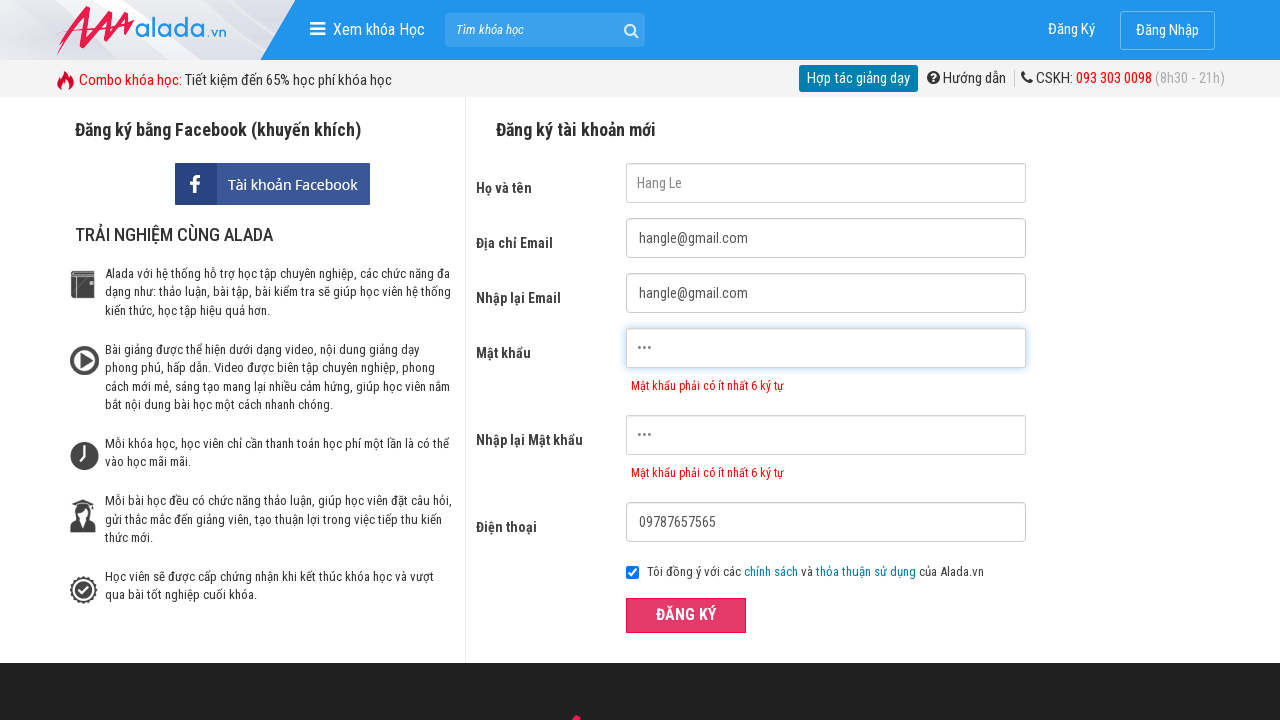

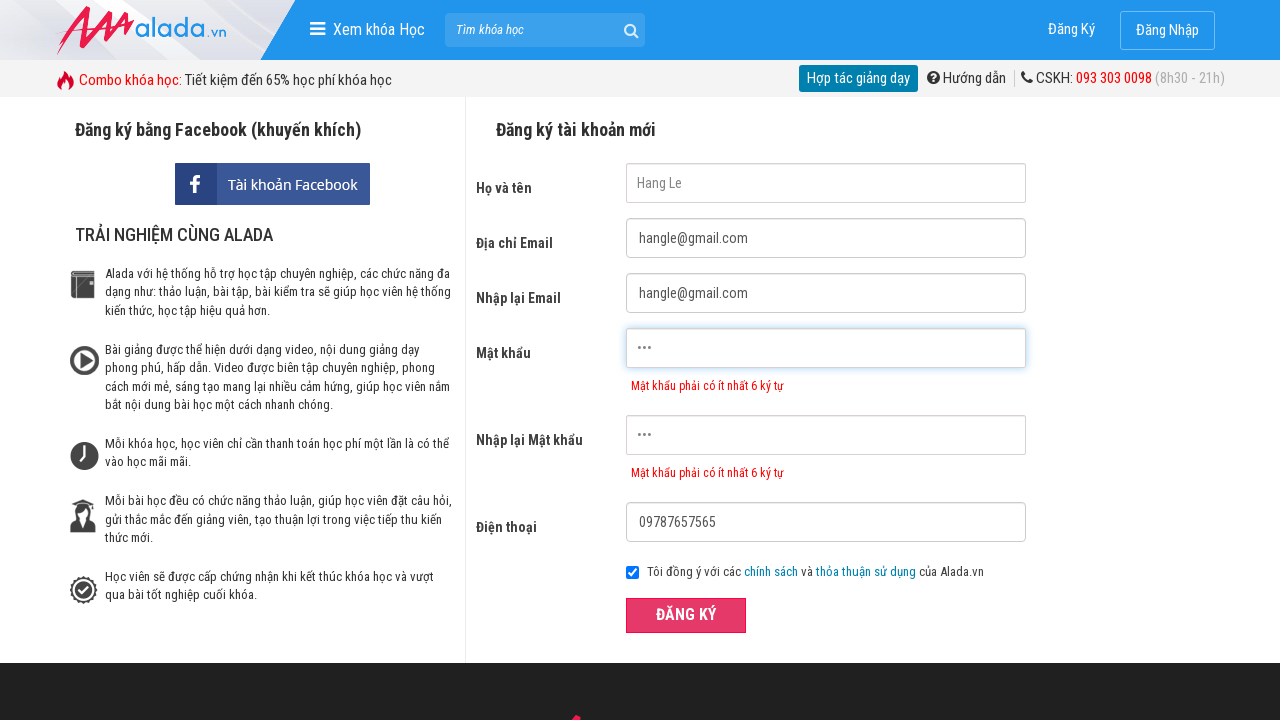